Tests that the browser back button correctly navigates through filter states

Starting URL: https://demo.playwright.dev/todomvc

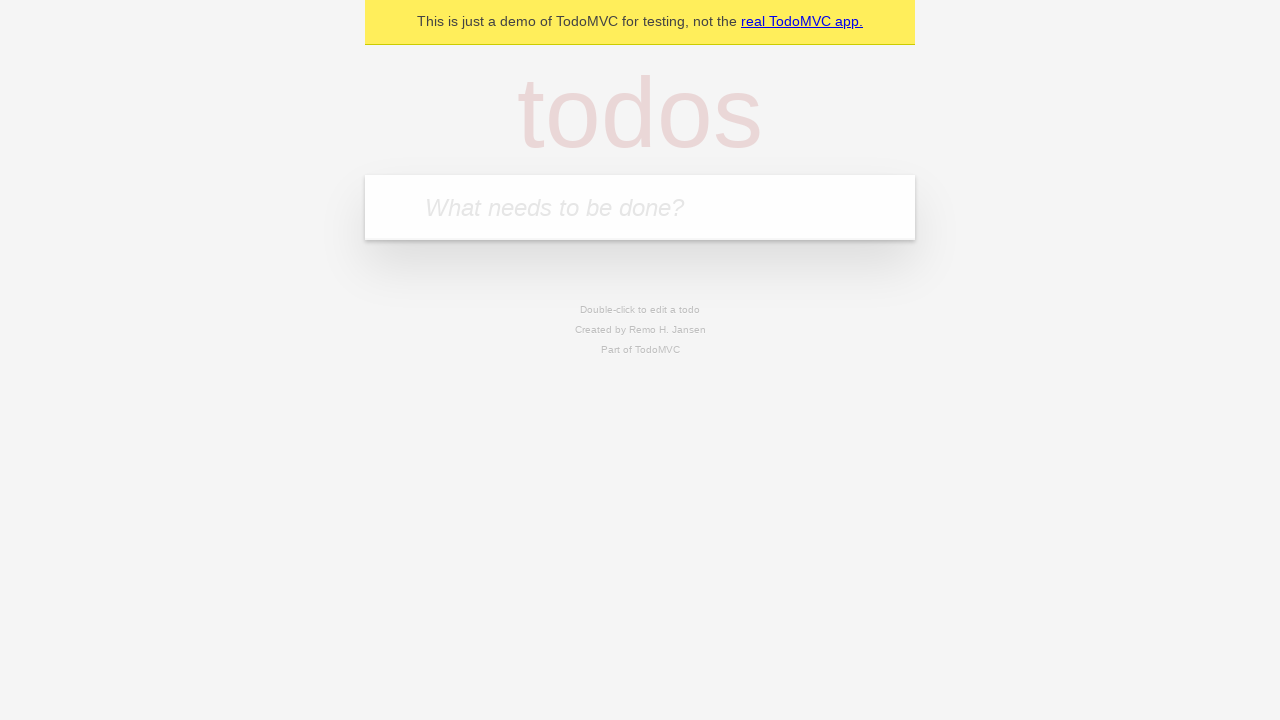

Filled todo input with 'buy some cheese' on internal:attr=[placeholder="What needs to be done?"i]
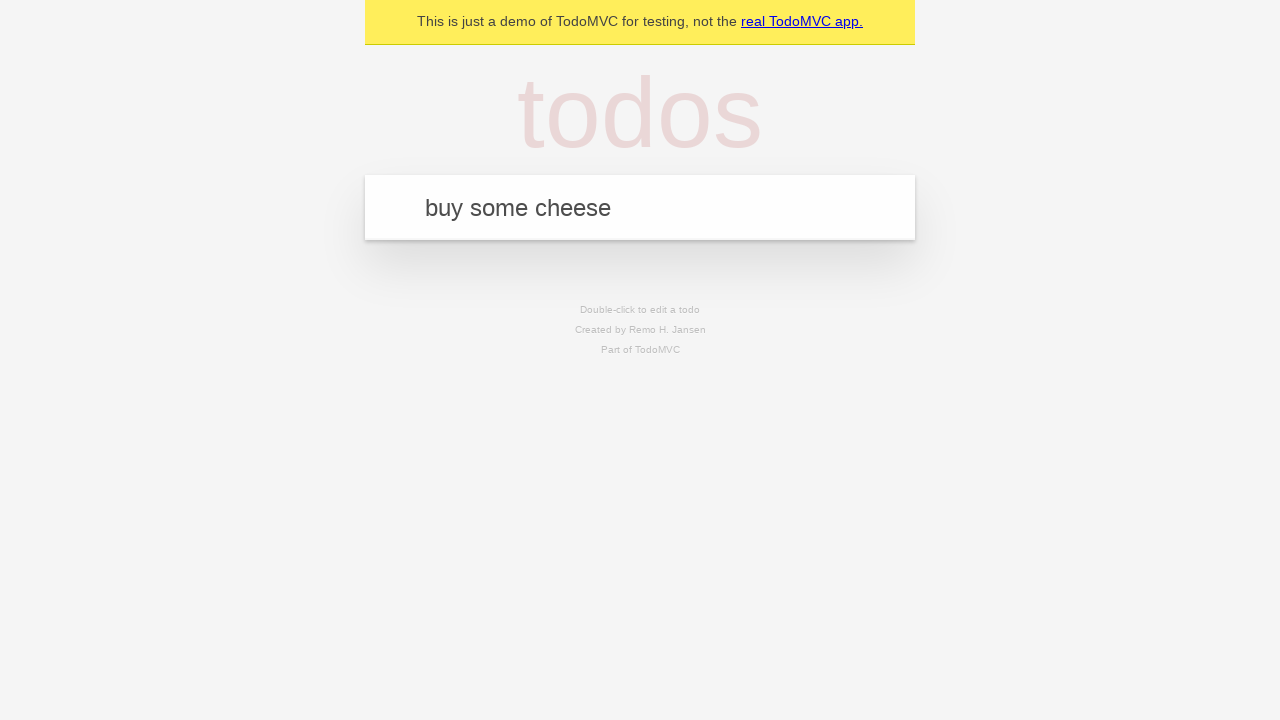

Pressed Enter to create todo 'buy some cheese' on internal:attr=[placeholder="What needs to be done?"i]
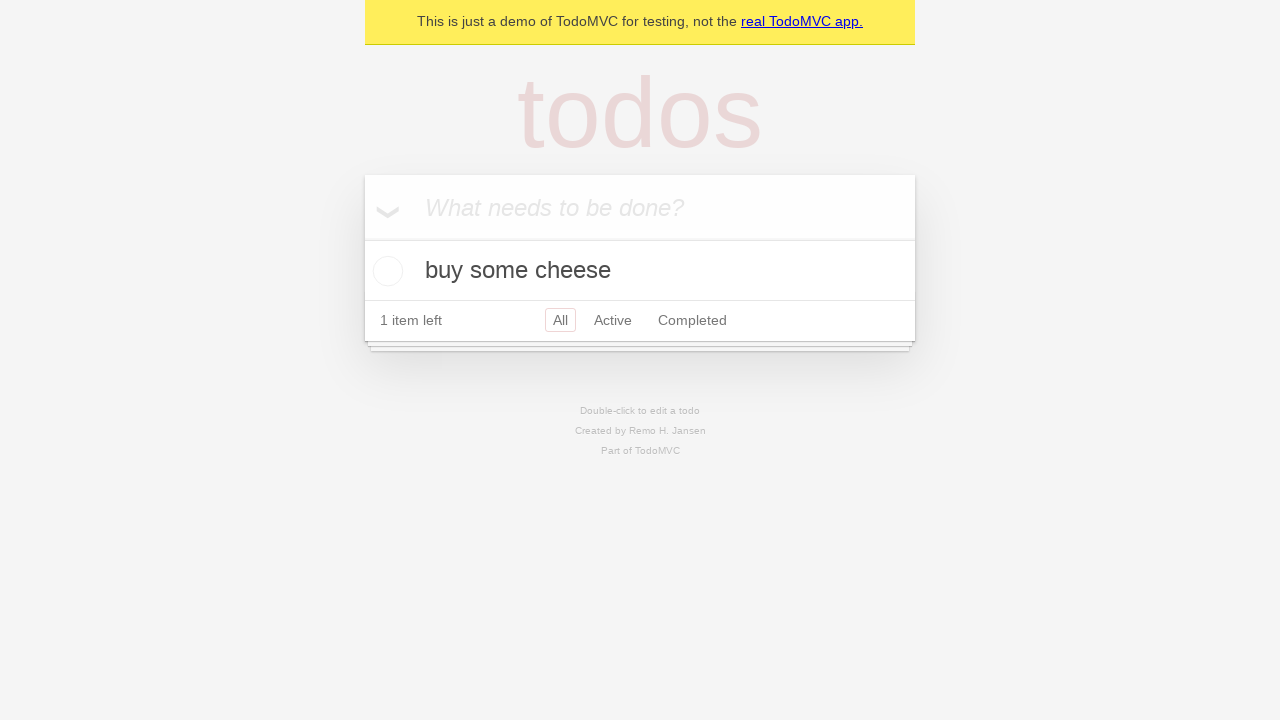

Filled todo input with 'feed the cat' on internal:attr=[placeholder="What needs to be done?"i]
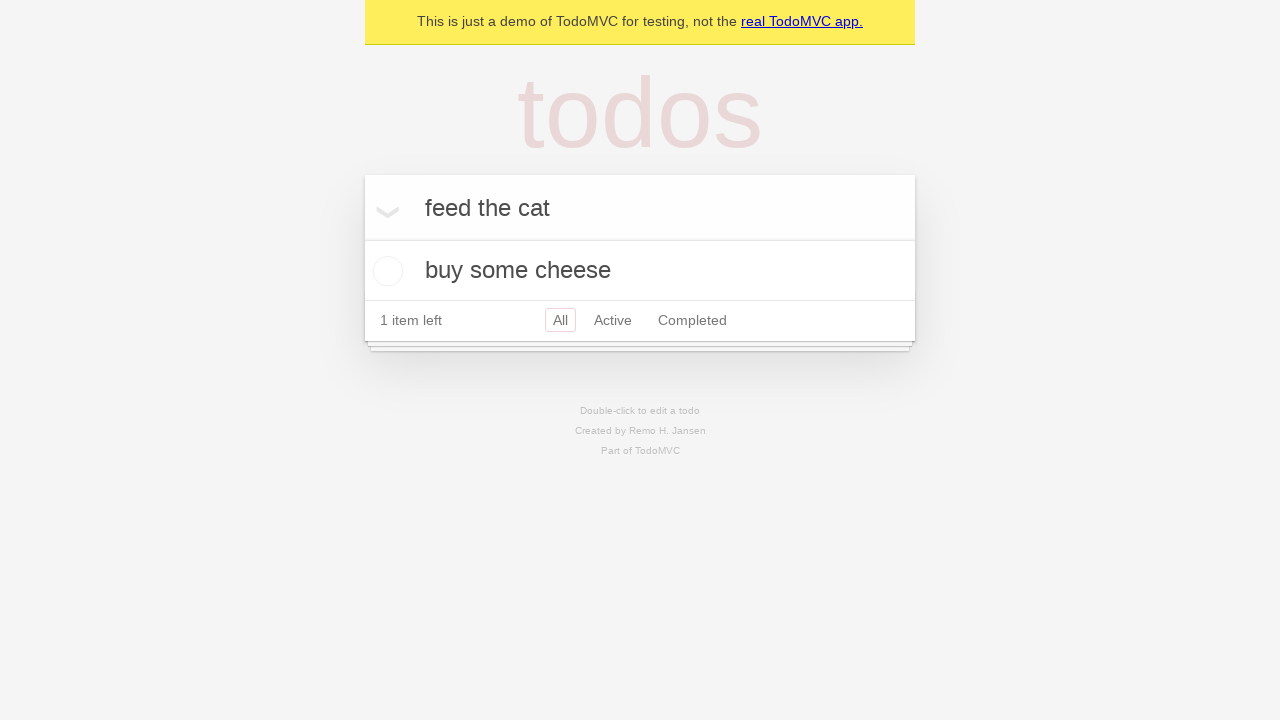

Pressed Enter to create todo 'feed the cat' on internal:attr=[placeholder="What needs to be done?"i]
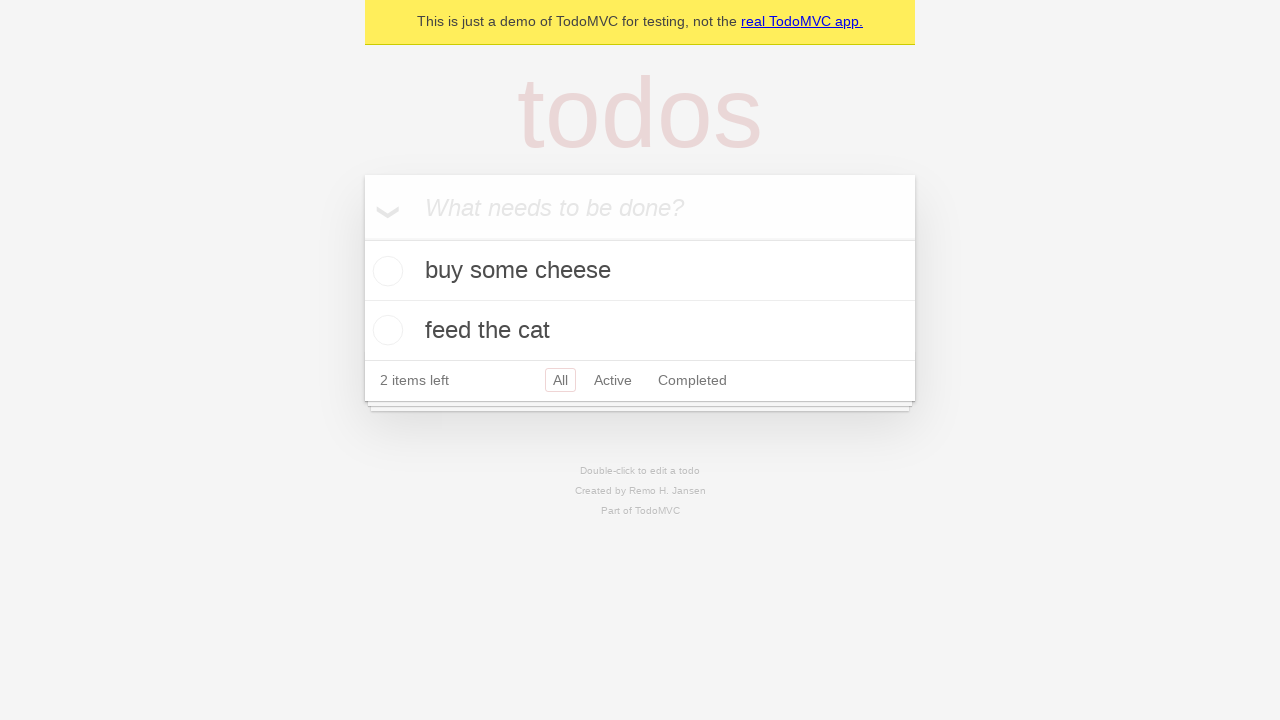

Filled todo input with 'book a doctors appointment' on internal:attr=[placeholder="What needs to be done?"i]
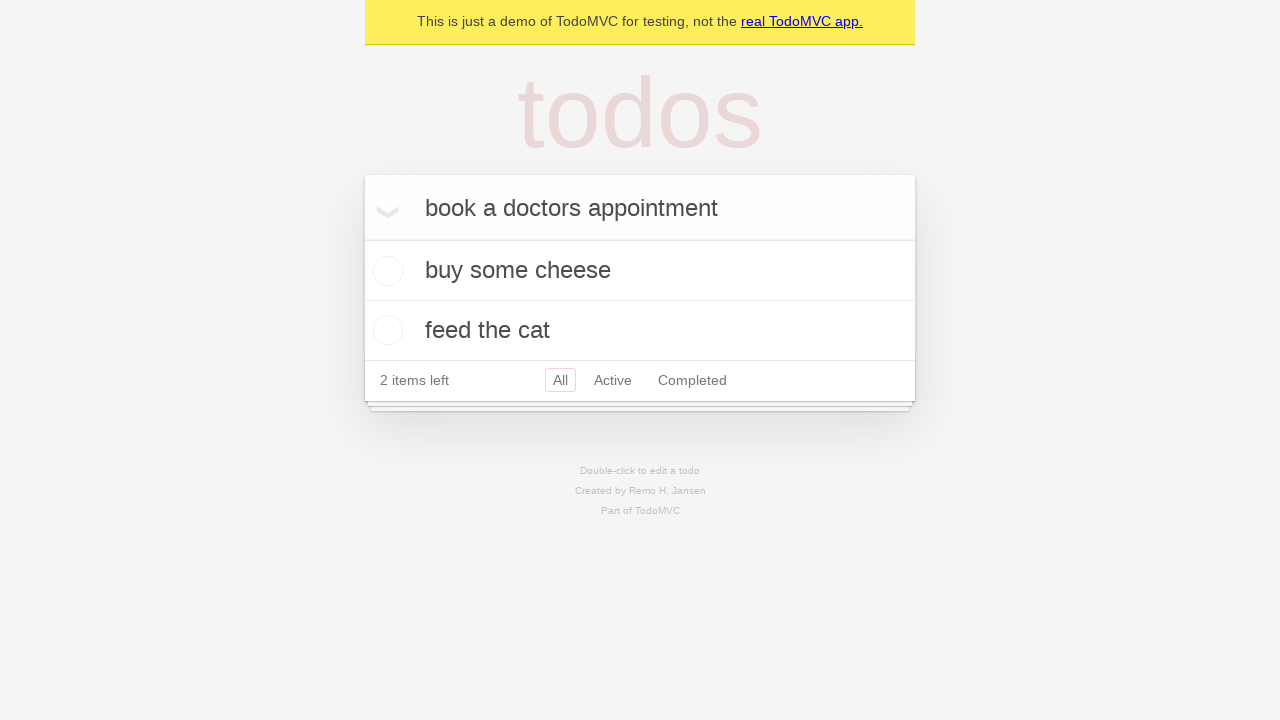

Pressed Enter to create todo 'book a doctors appointment' on internal:attr=[placeholder="What needs to be done?"i]
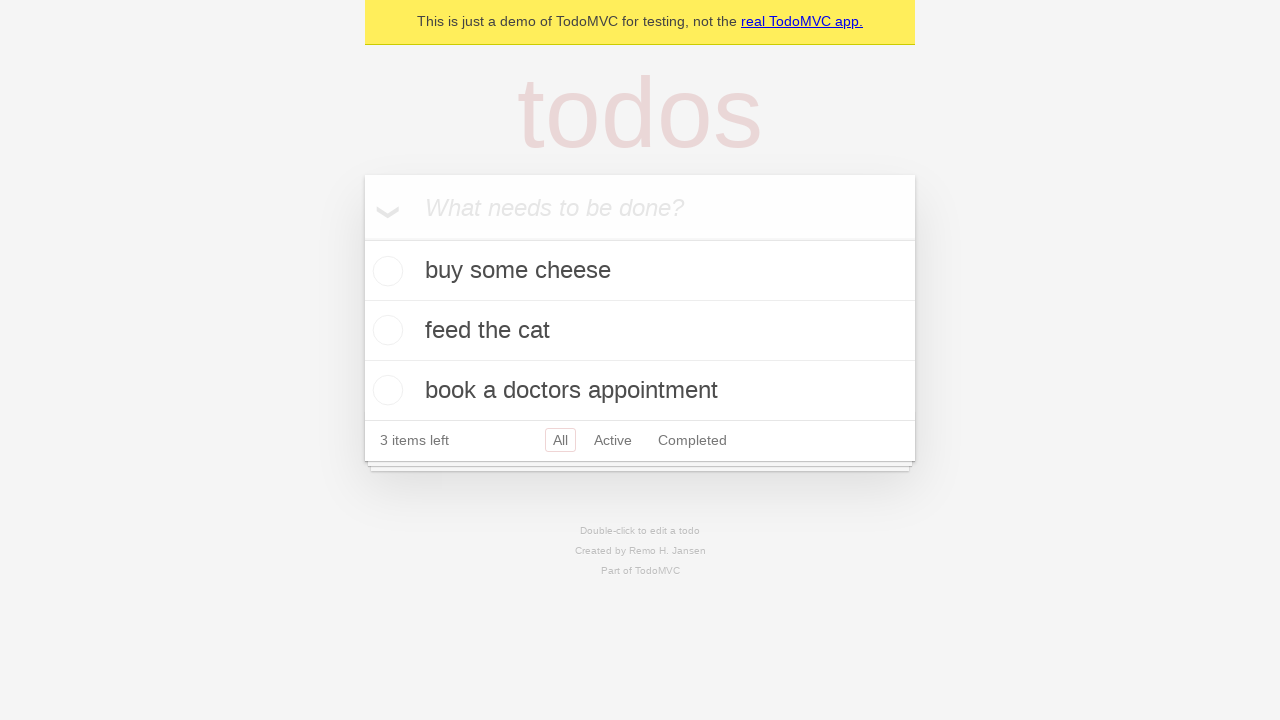

Waited for all 3 todos to be created
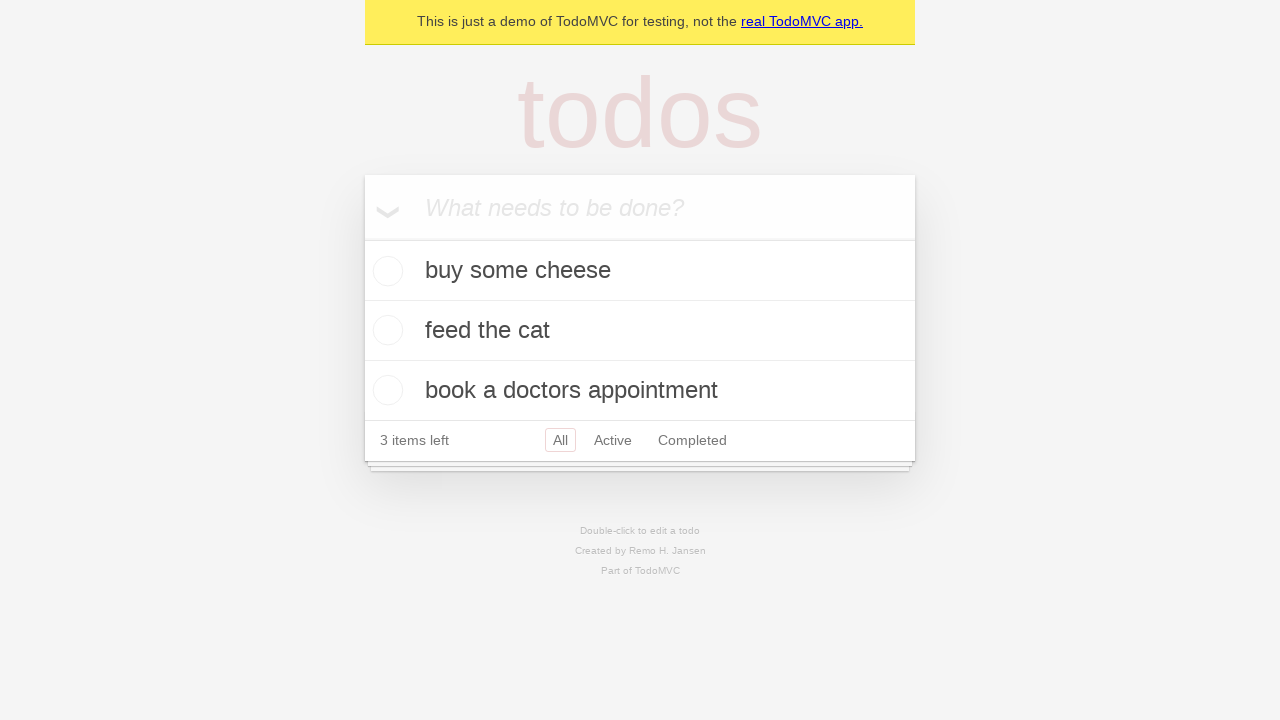

Checked the second todo item at (385, 330) on internal:testid=[data-testid="todo-item"s] >> nth=1 >> internal:role=checkbox
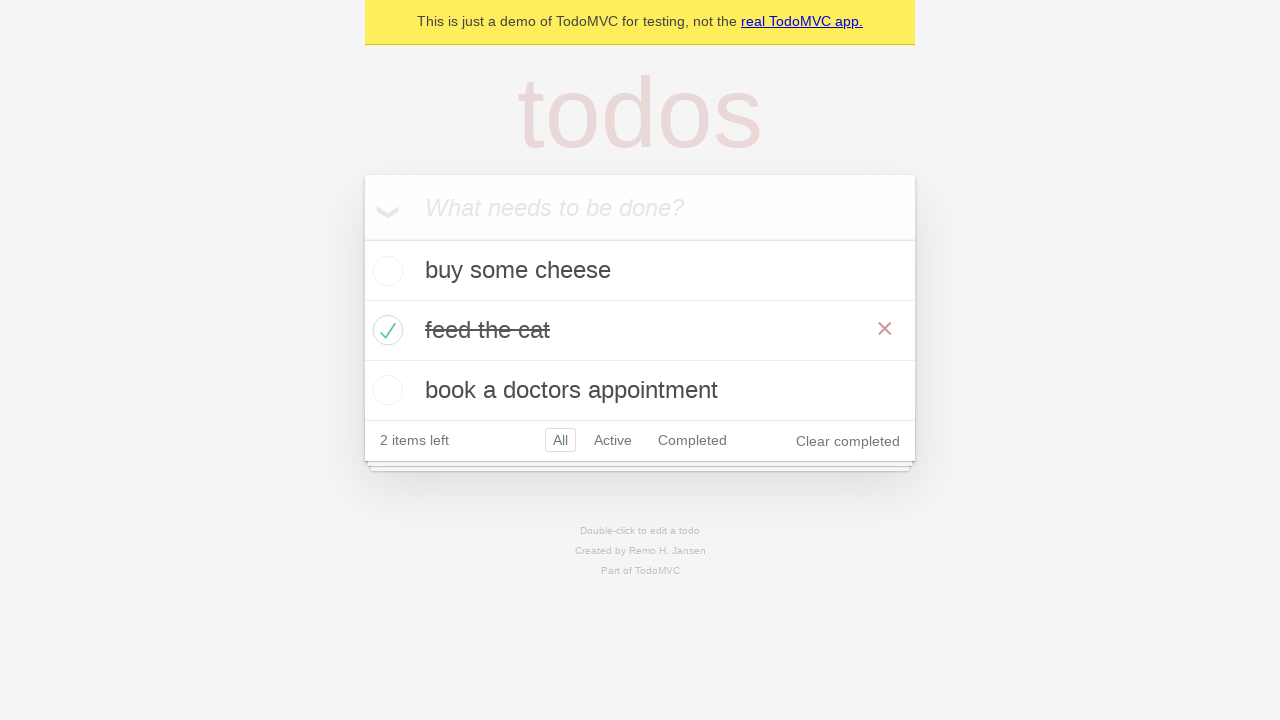

Clicked 'All' filter at (560, 440) on internal:role=link[name="All"i]
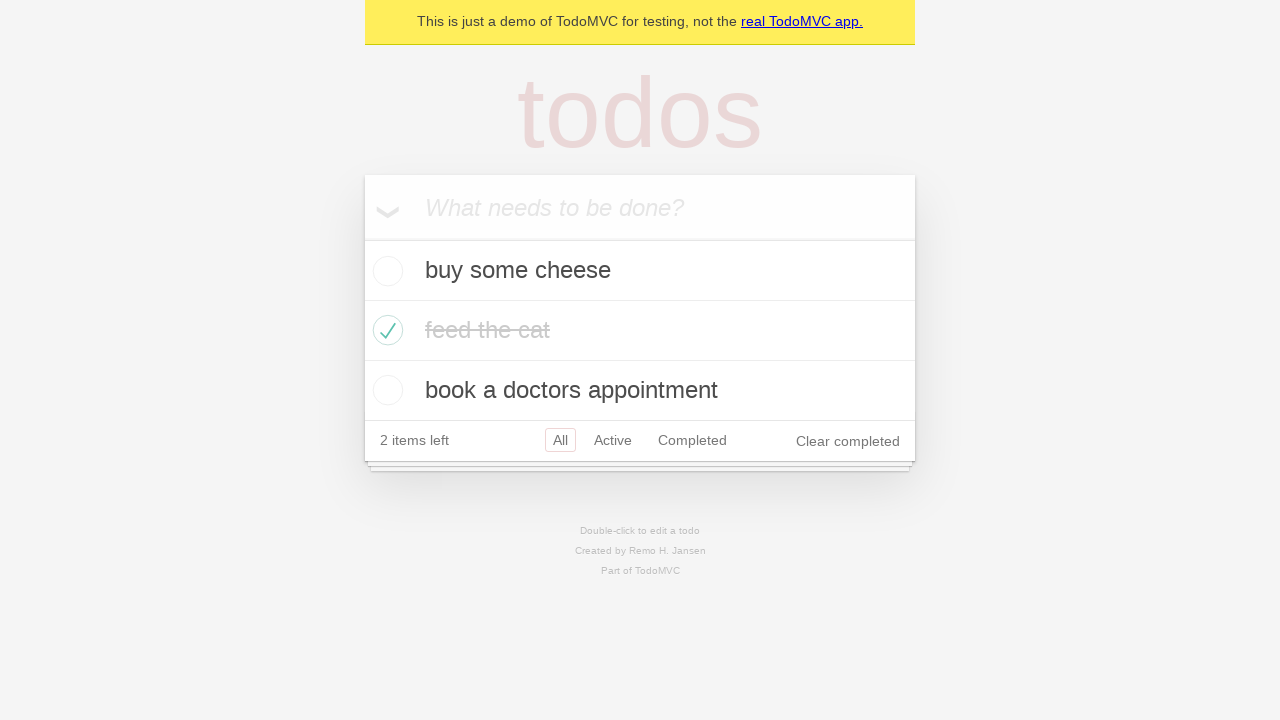

Clicked 'Active' filter at (613, 440) on internal:role=link[name="Active"i]
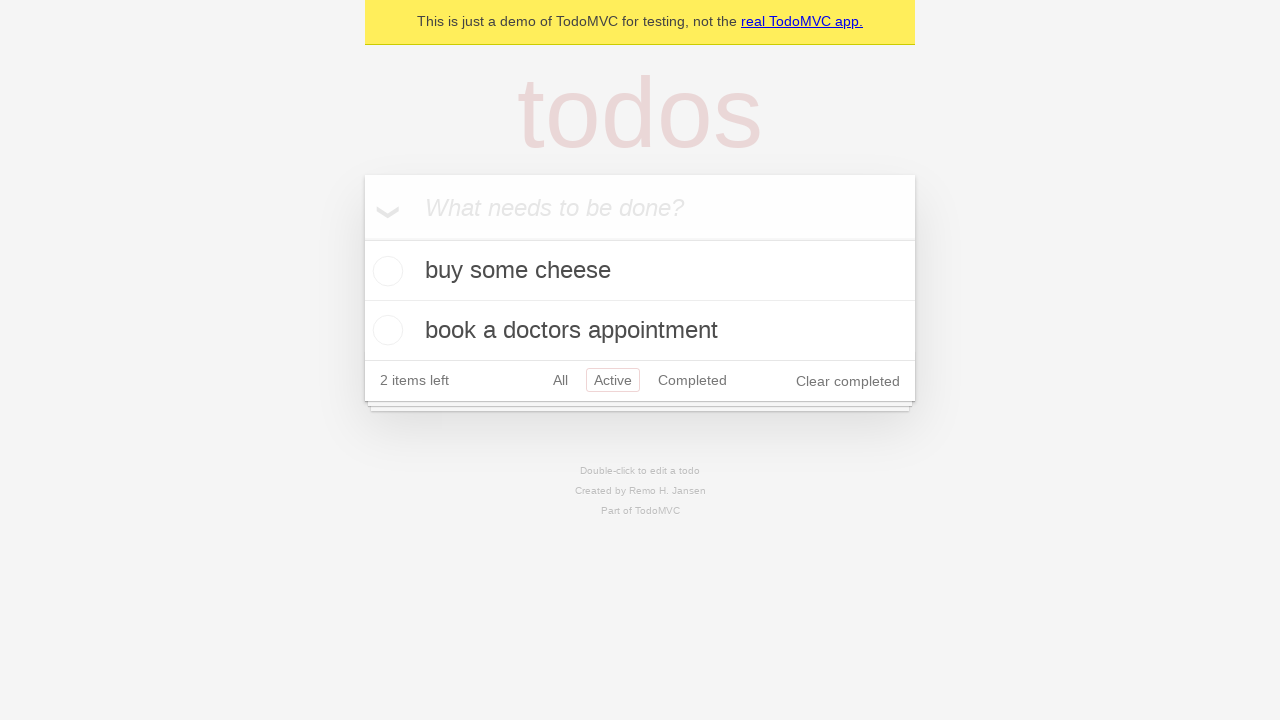

Clicked 'Completed' filter at (692, 380) on internal:role=link[name="Completed"i]
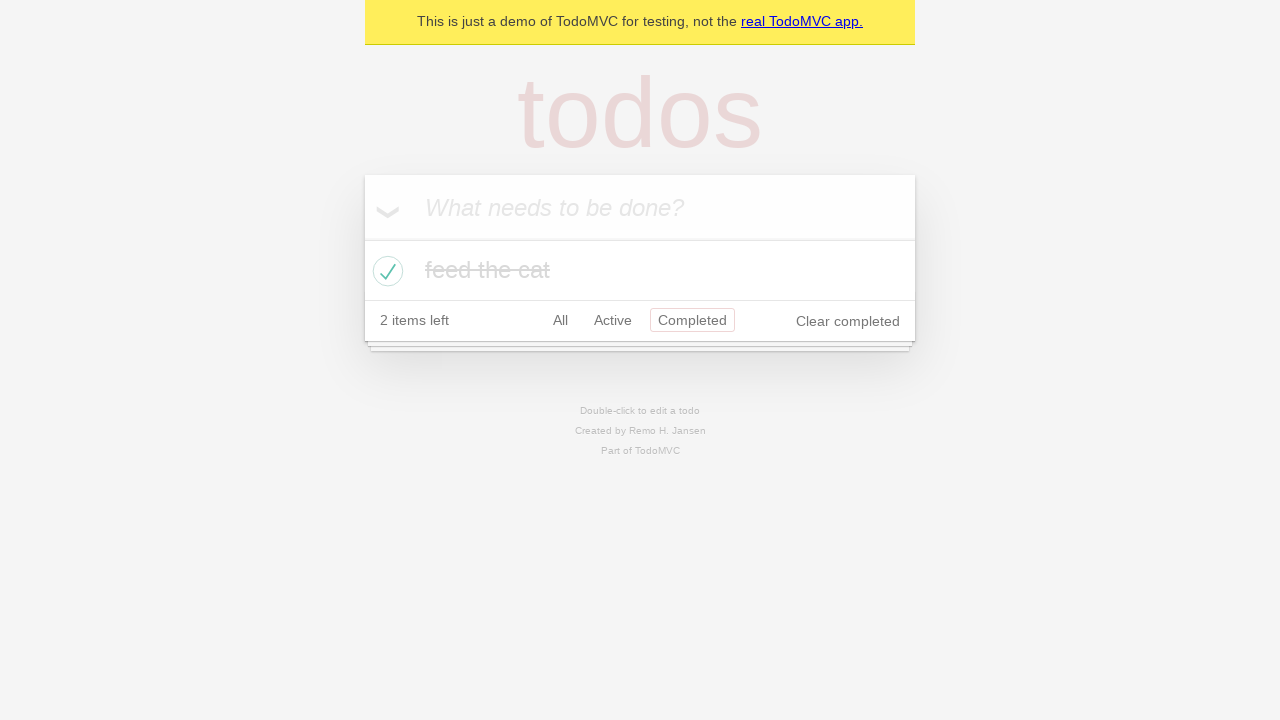

Navigated back from 'Completed' filter to 'Active' filter
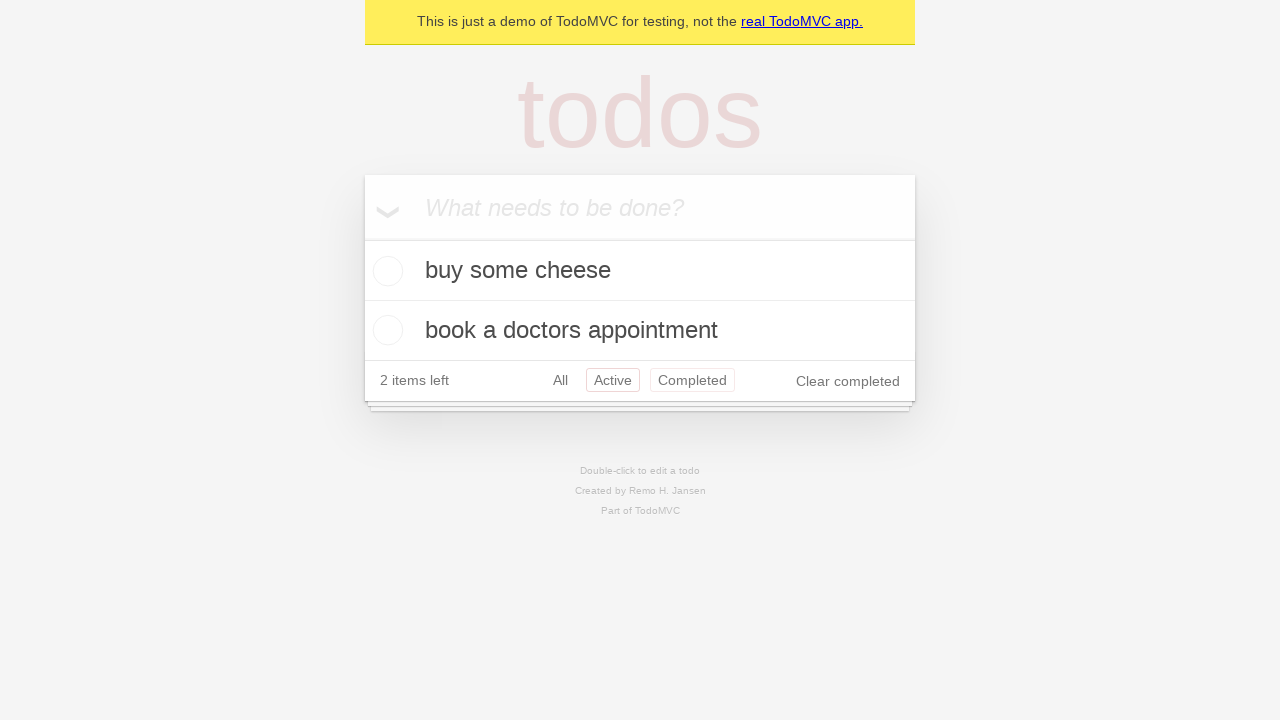

Navigated back from 'Active' filter to 'All' filter
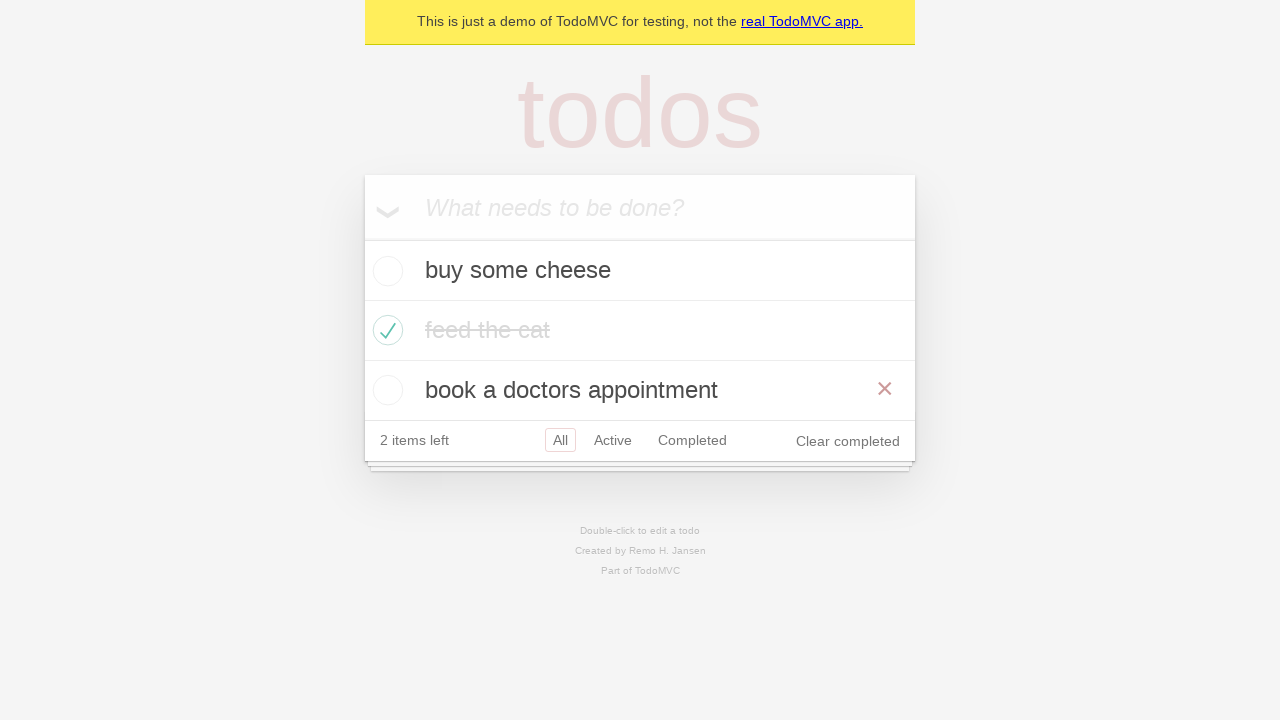

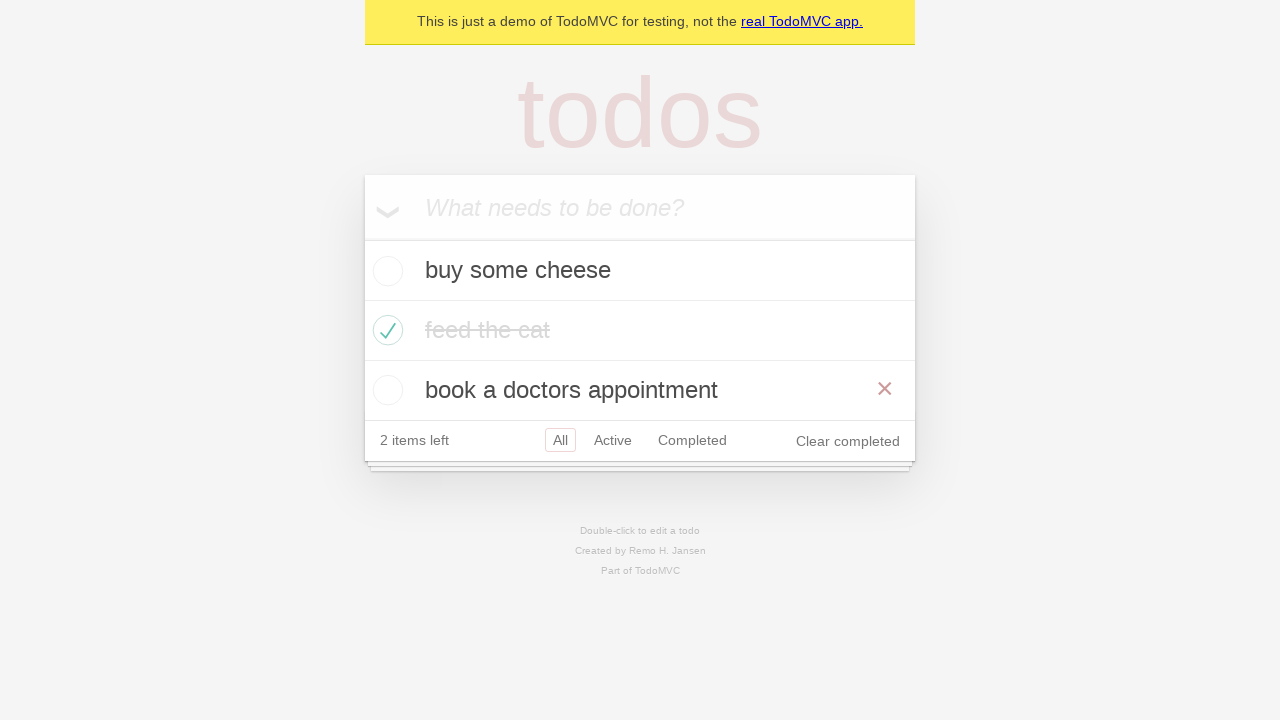